Tests JavaScript execution to manipulate form field values and styles

Starting URL: https://wcaquino.me/selenium/componentes.html

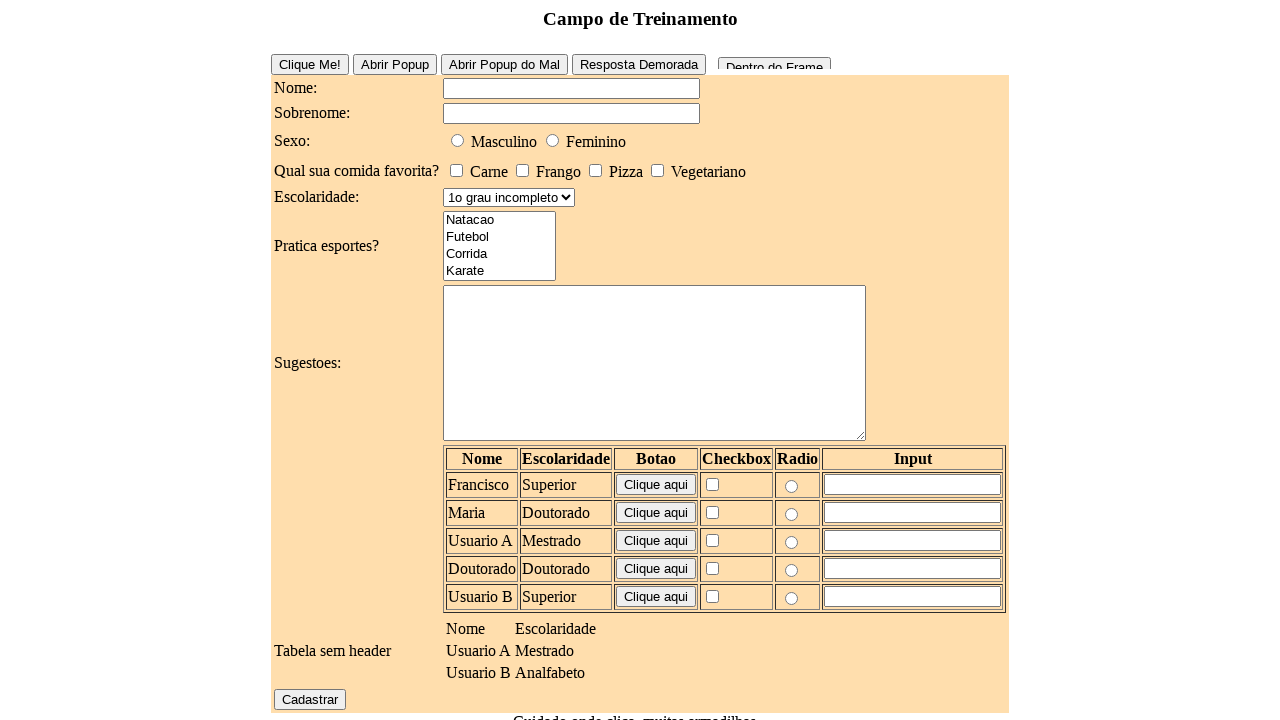

Set form field value via JavaScript to 'Escrito vis js'
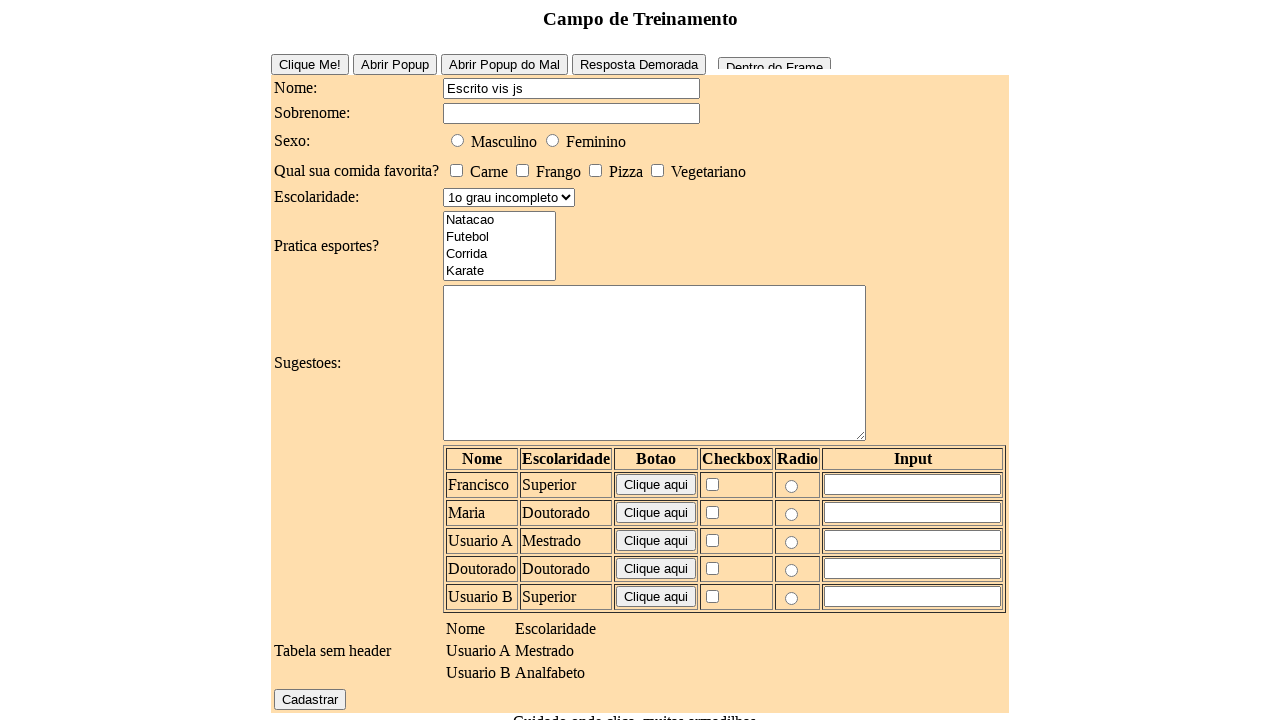

Changed input type to radio via JavaScript
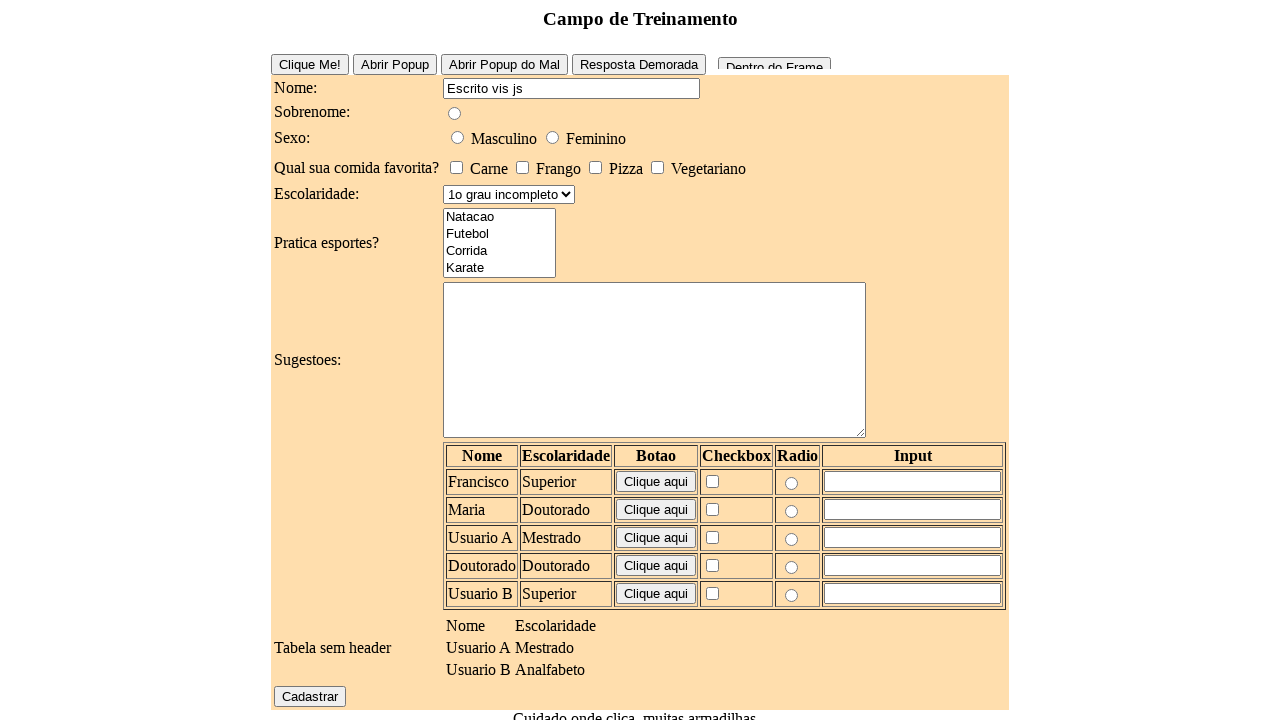

Applied solid 4px border style via JavaScript
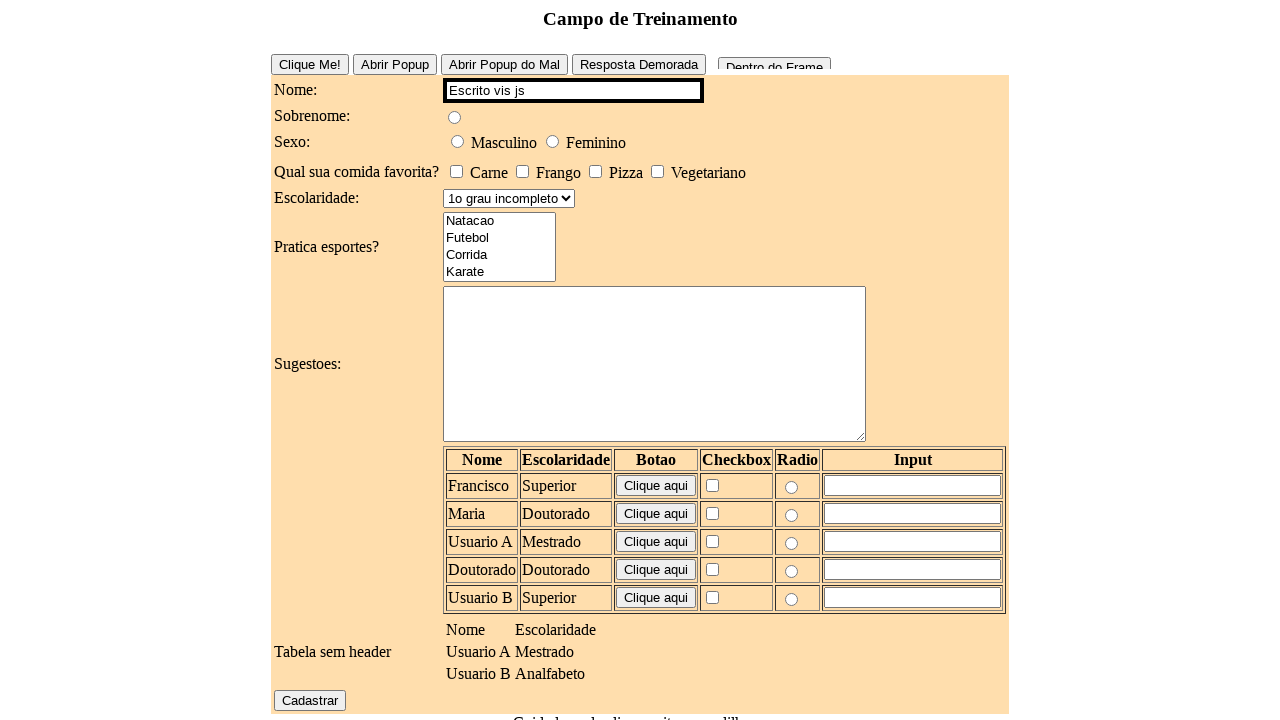

Asserted that name field value equals 'Escrito vis js'
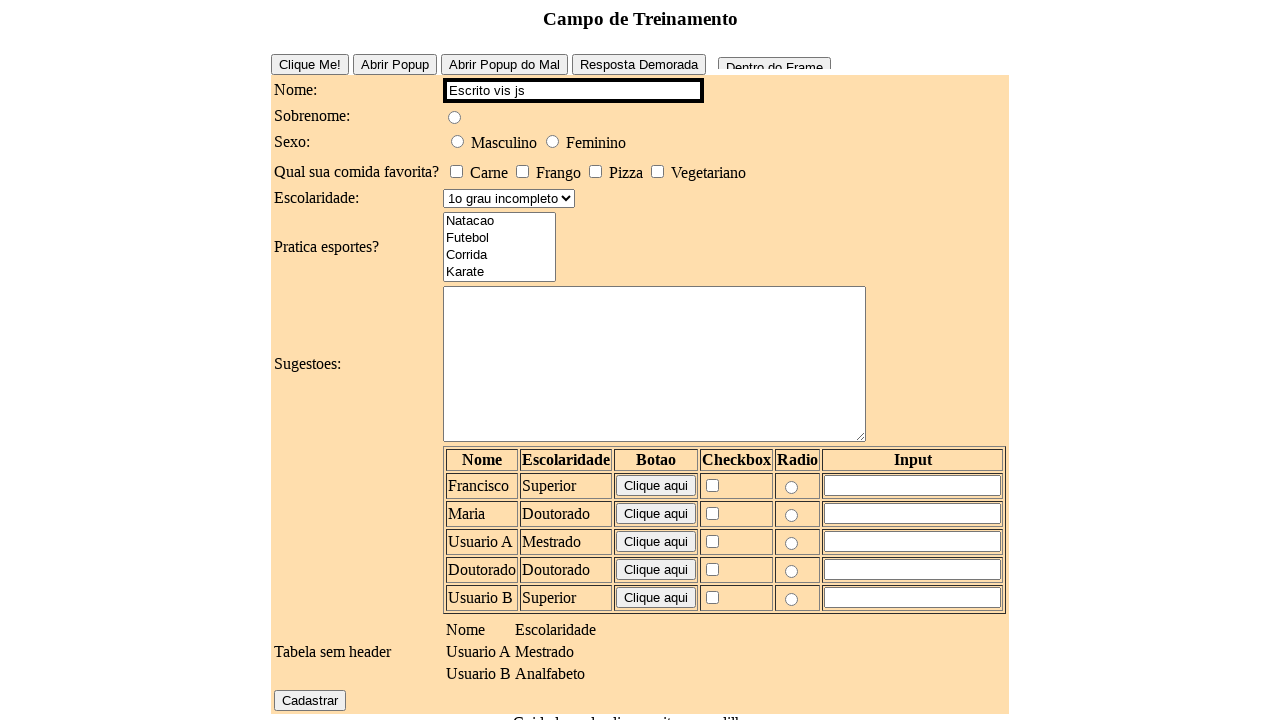

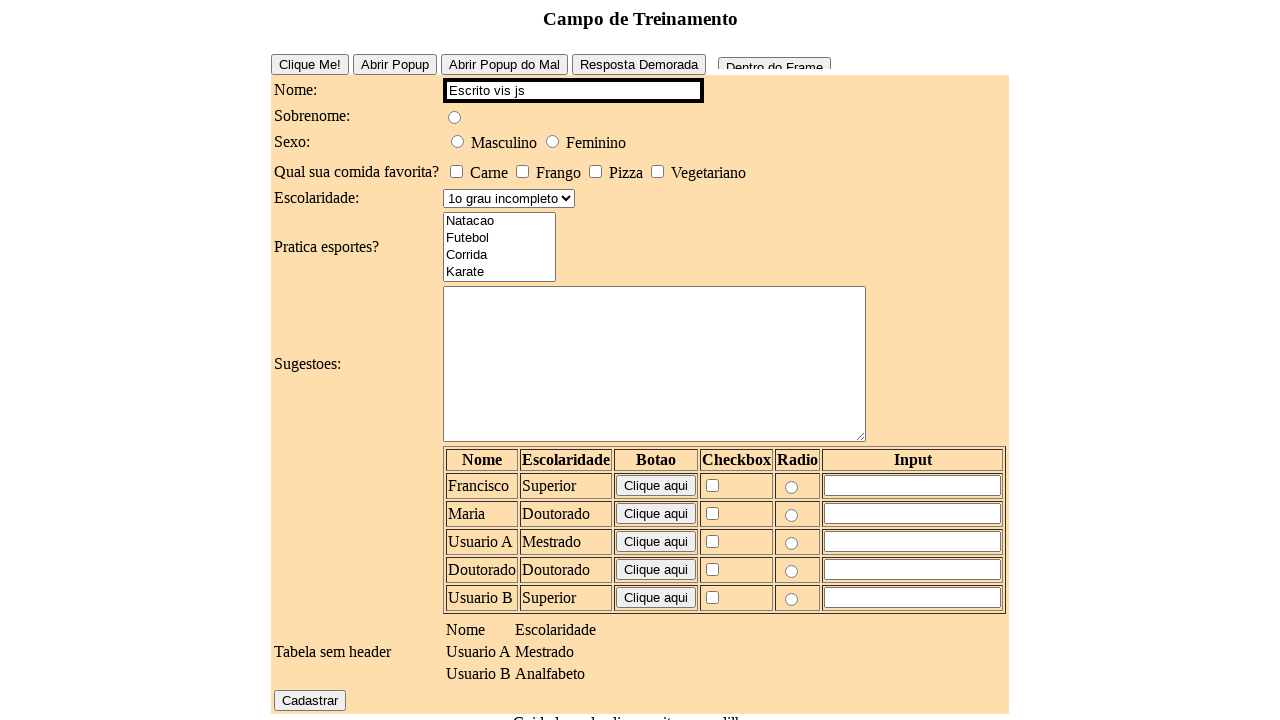